Tests filtering to display all items after applying other filters

Starting URL: https://demo.playwright.dev/todomvc

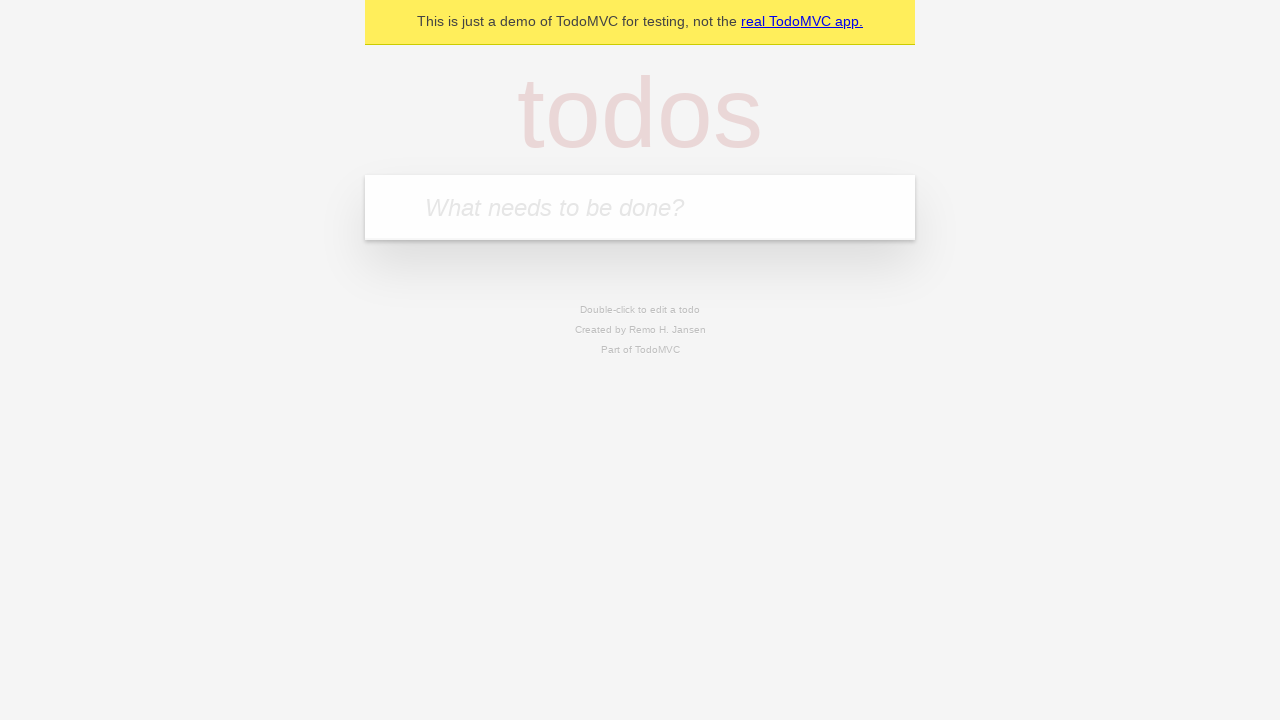

Filled todo input with 'buy some cheese' on internal:attr=[placeholder="What needs to be done?"i]
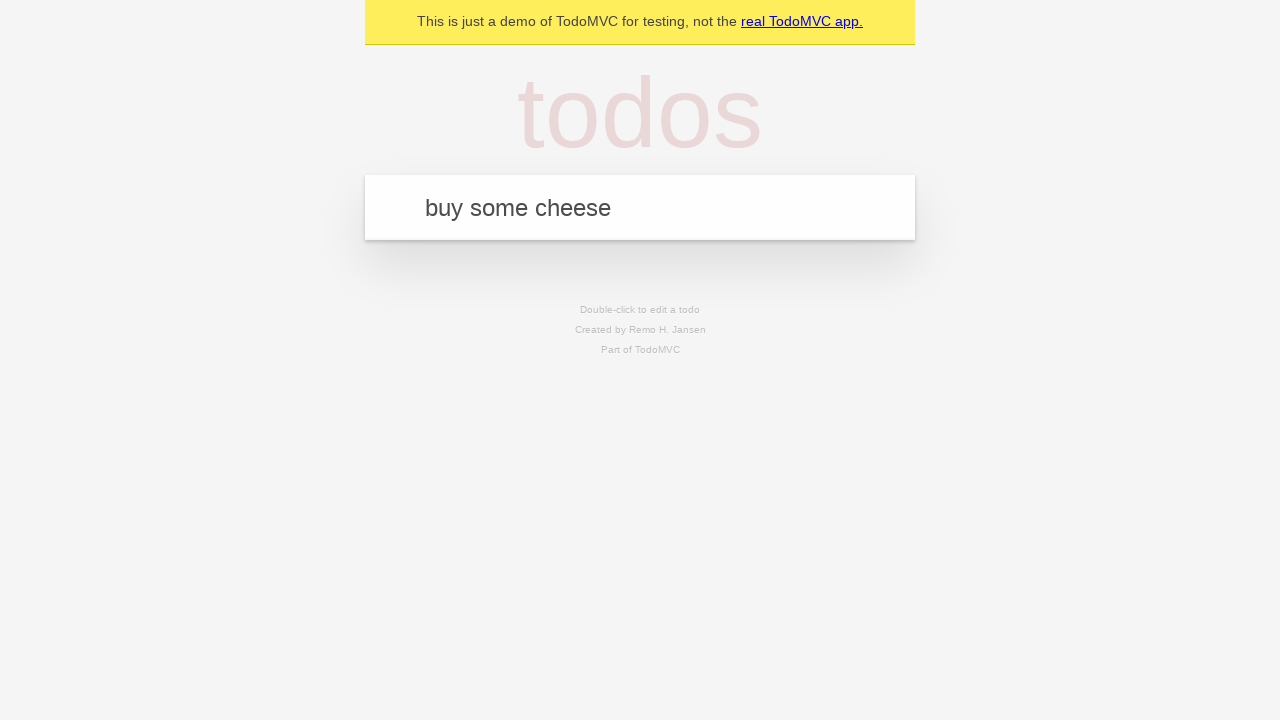

Pressed Enter to add todo 'buy some cheese' on internal:attr=[placeholder="What needs to be done?"i]
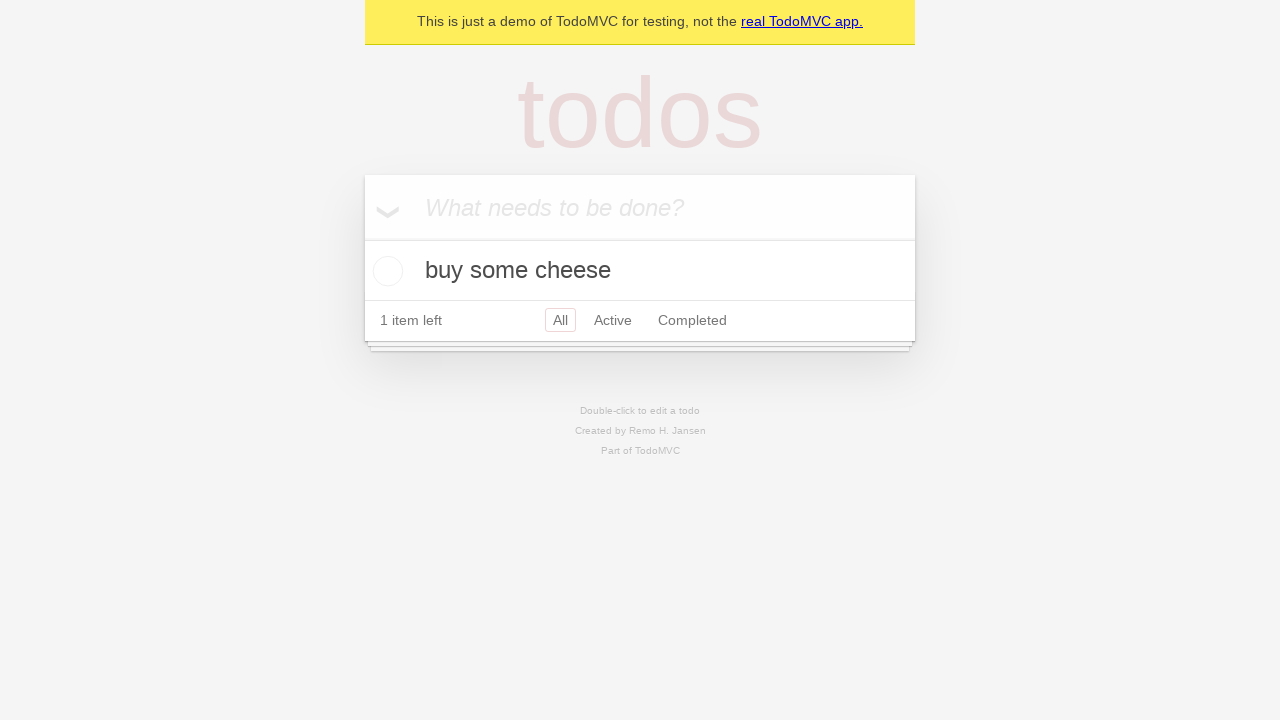

Filled todo input with 'feed the cat' on internal:attr=[placeholder="What needs to be done?"i]
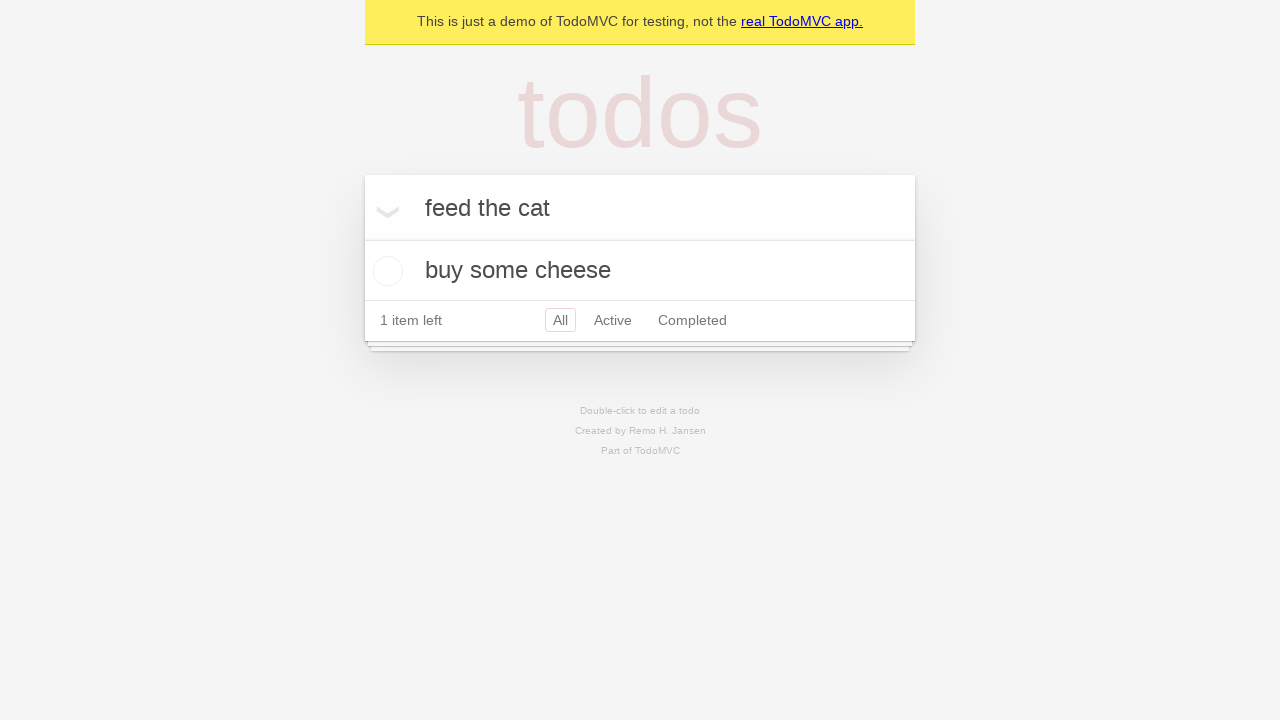

Pressed Enter to add todo 'feed the cat' on internal:attr=[placeholder="What needs to be done?"i]
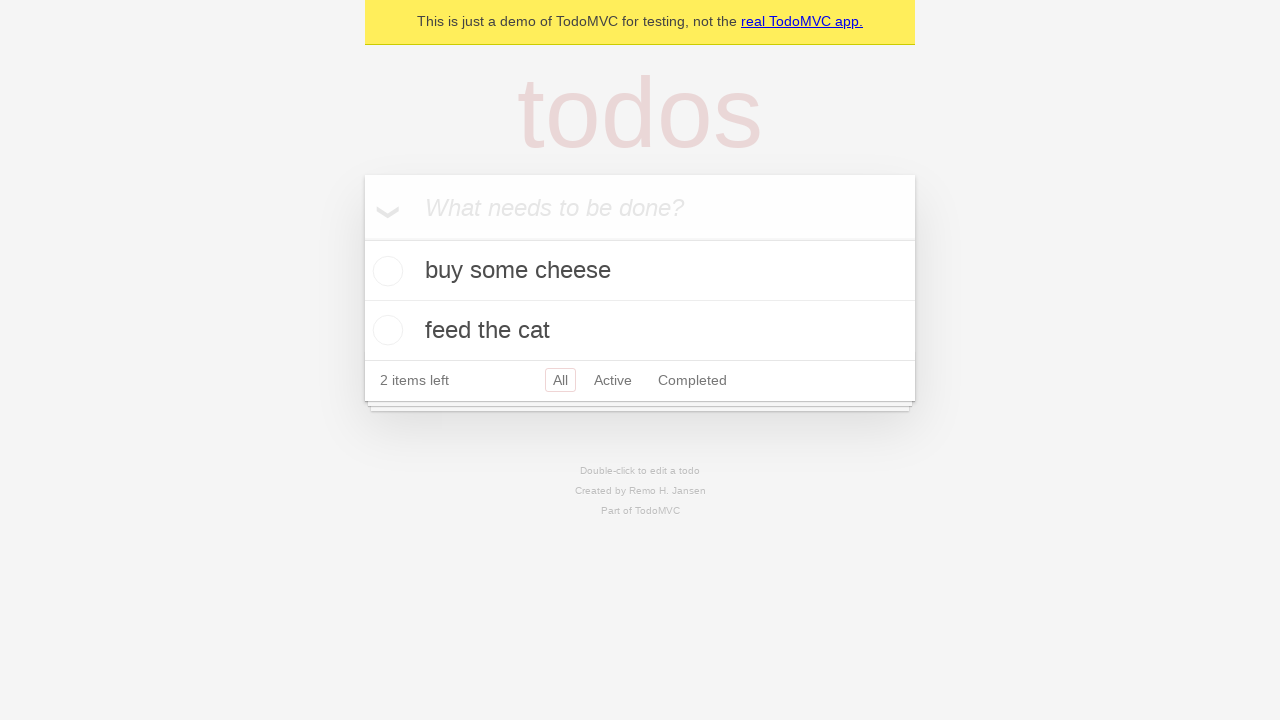

Filled todo input with 'book a doctors appointment' on internal:attr=[placeholder="What needs to be done?"i]
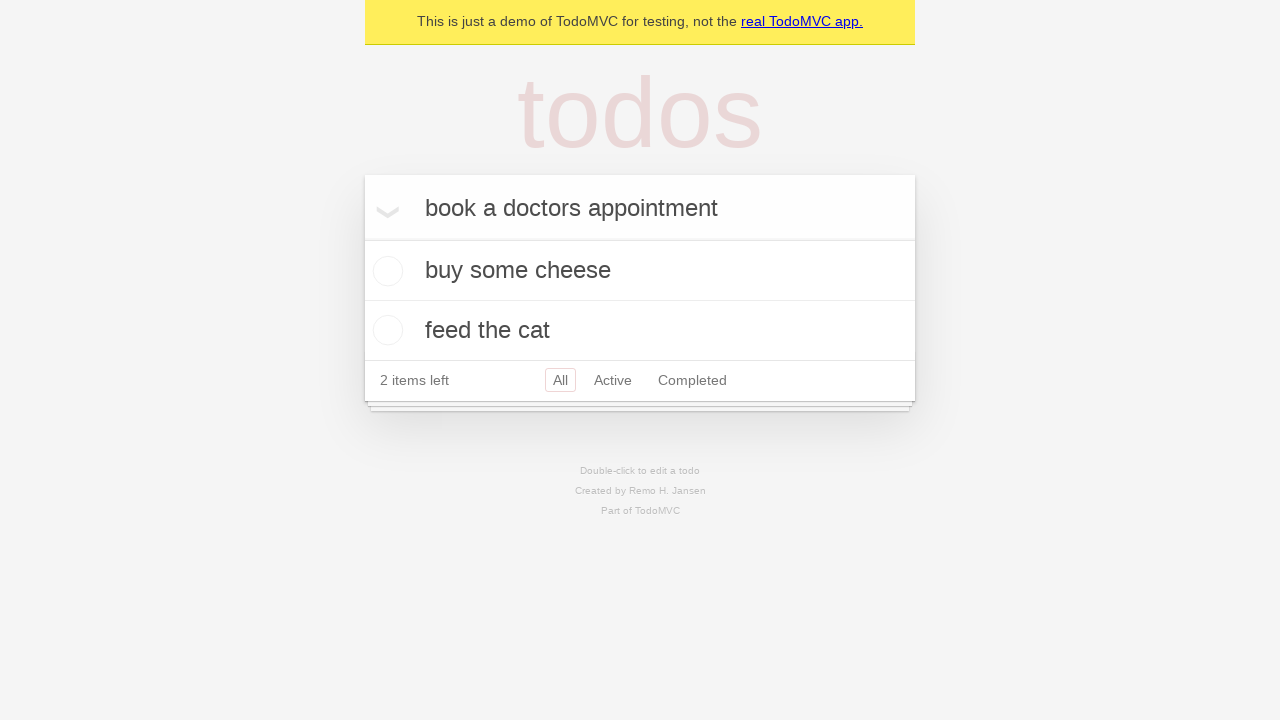

Pressed Enter to add todo 'book a doctors appointment' on internal:attr=[placeholder="What needs to be done?"i]
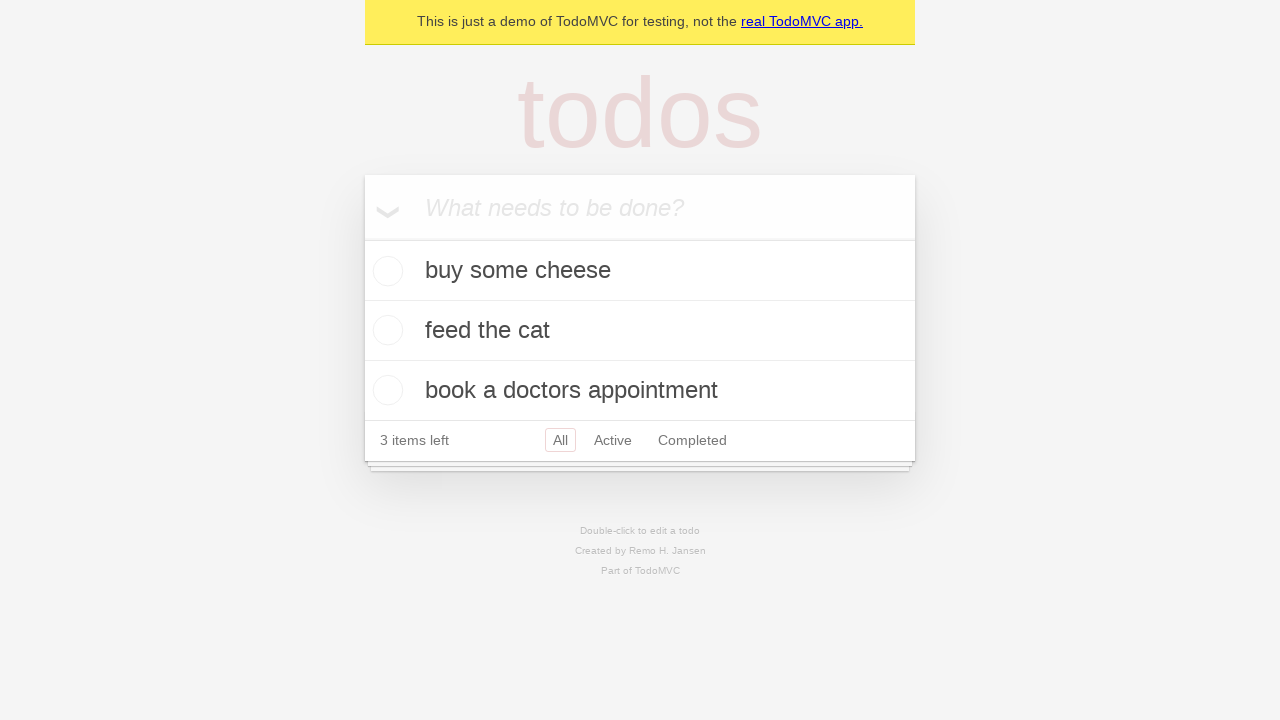

All 3 todo items loaded and visible
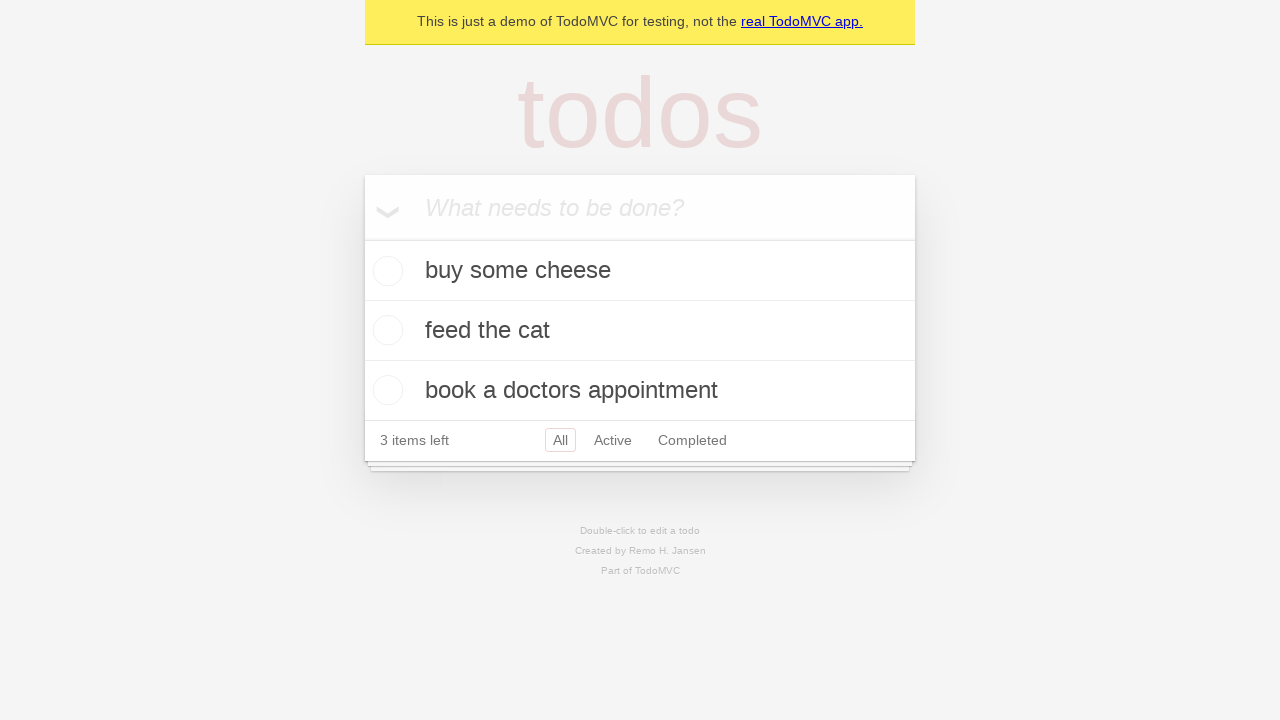

Marked second todo item as complete at (385, 330) on internal:testid=[data-testid="todo-item"s] >> nth=1 >> internal:role=checkbox
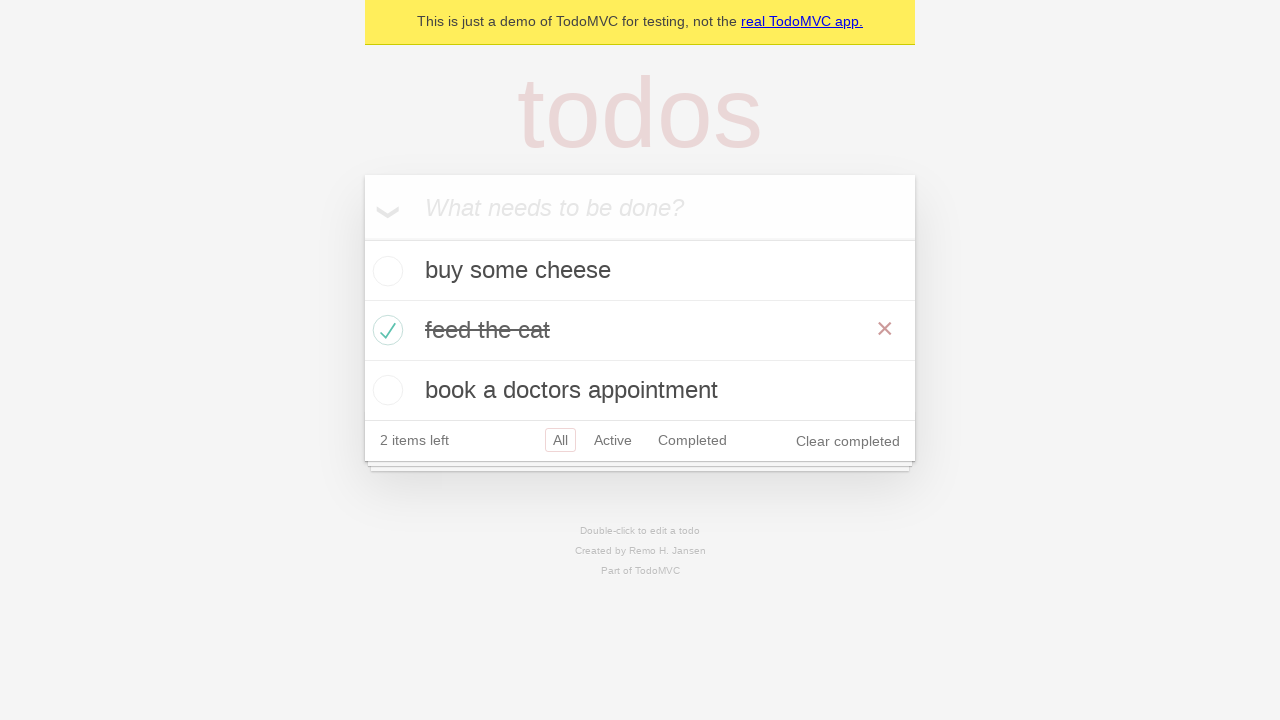

Clicked 'Active' filter to show only active items at (613, 440) on internal:role=link[name="Active"i]
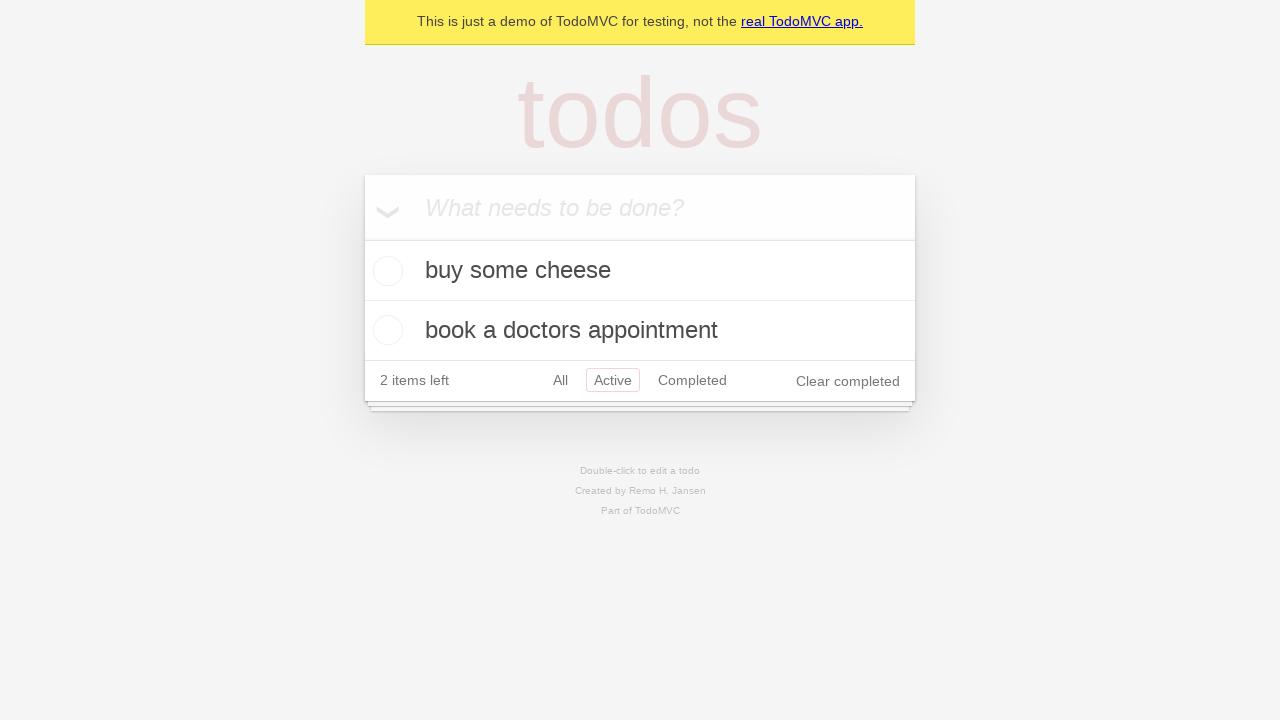

Clicked 'Completed' filter to show only completed items at (692, 380) on internal:role=link[name="Completed"i]
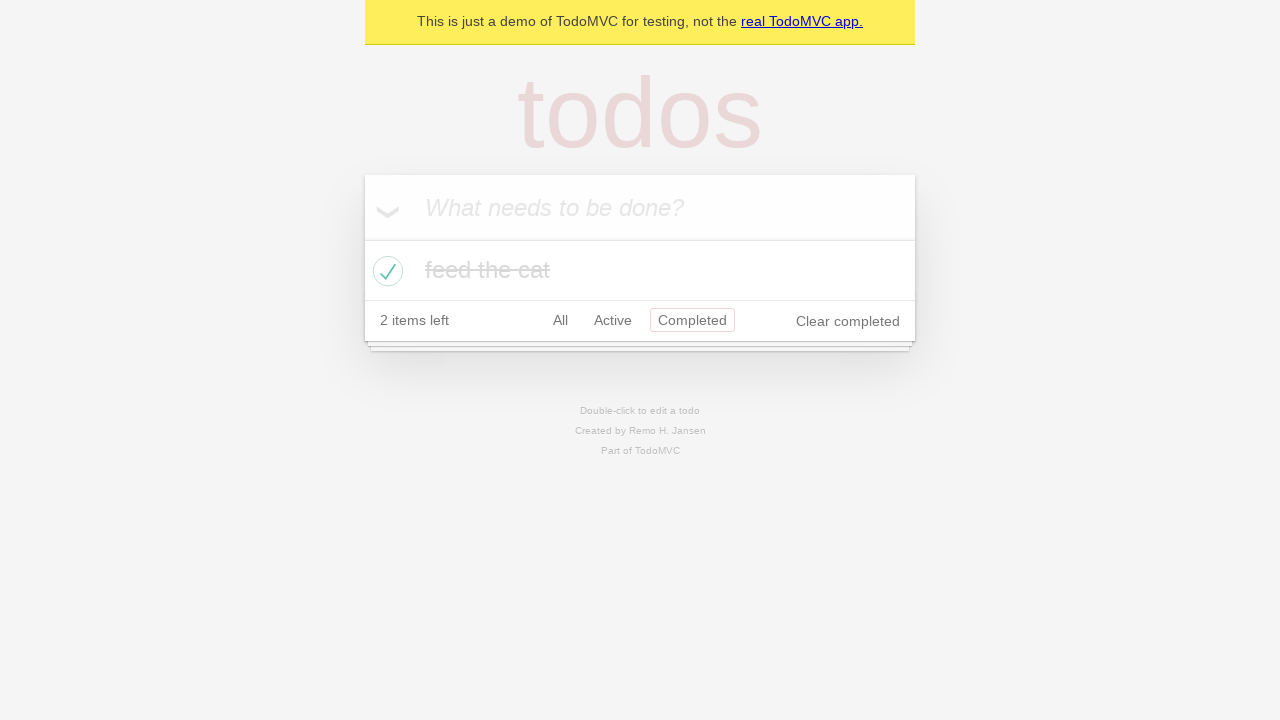

Clicked 'All' filter to display all items at (560, 320) on internal:role=link[name="All"i]
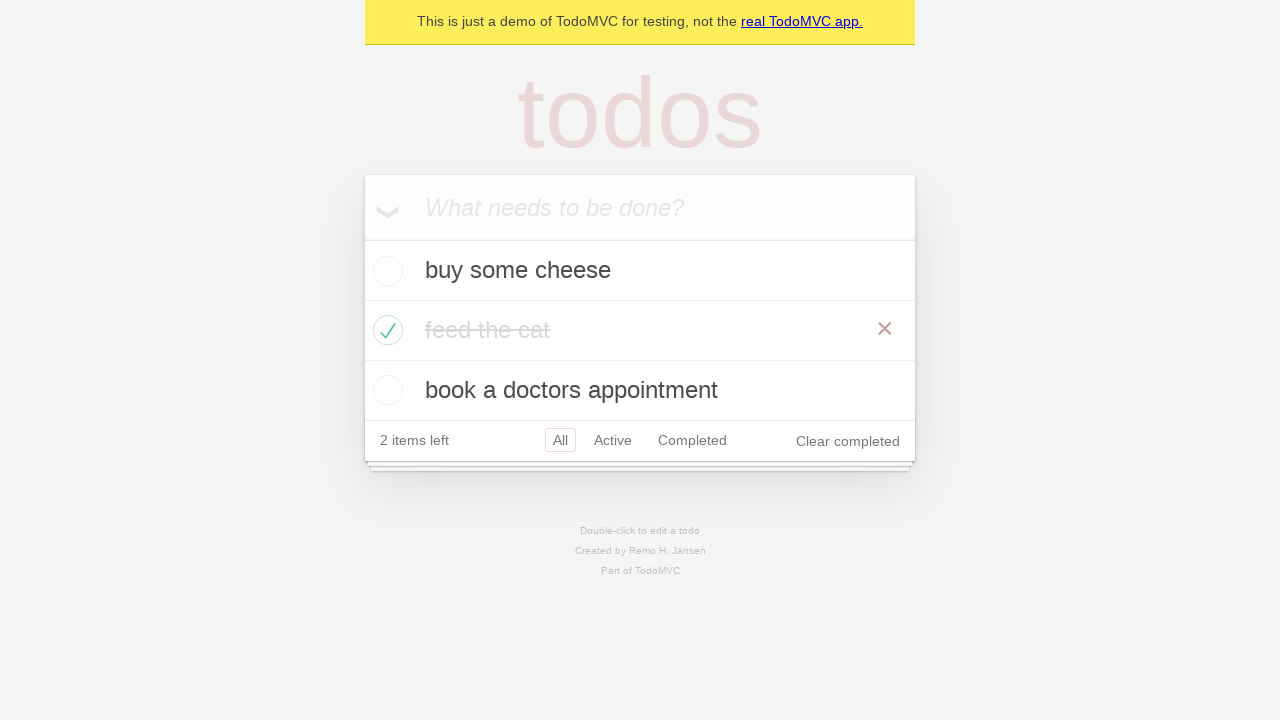

Waited for 'All' filter to apply and display all items
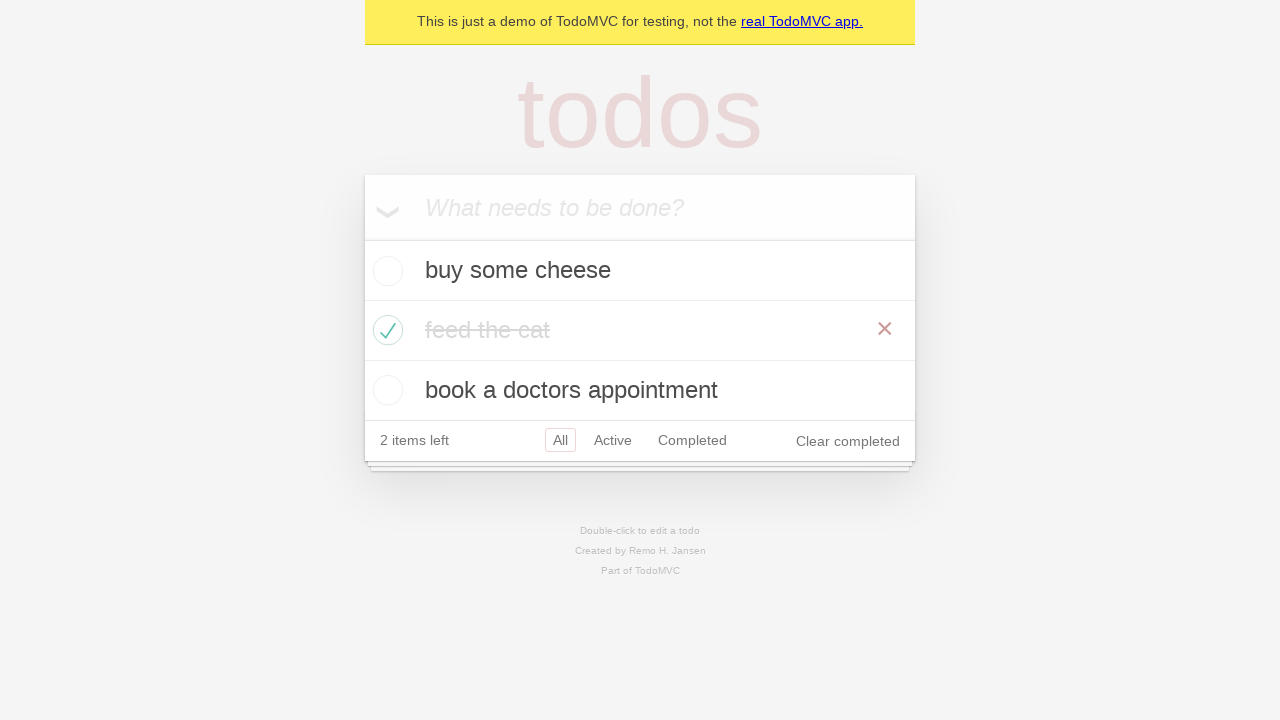

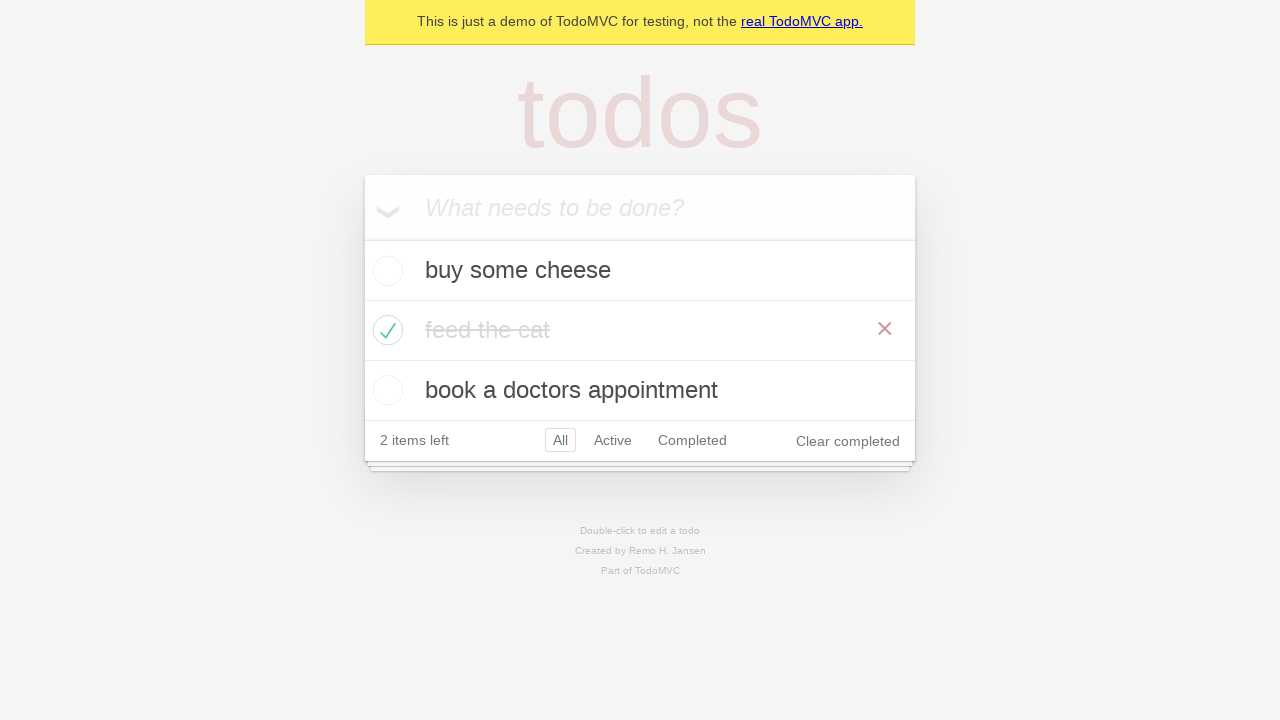